Tests automation exercise website by verifying link count, clicking Products link, and checking for special offer visibility

Starting URL: https://www.automationexercise.com/

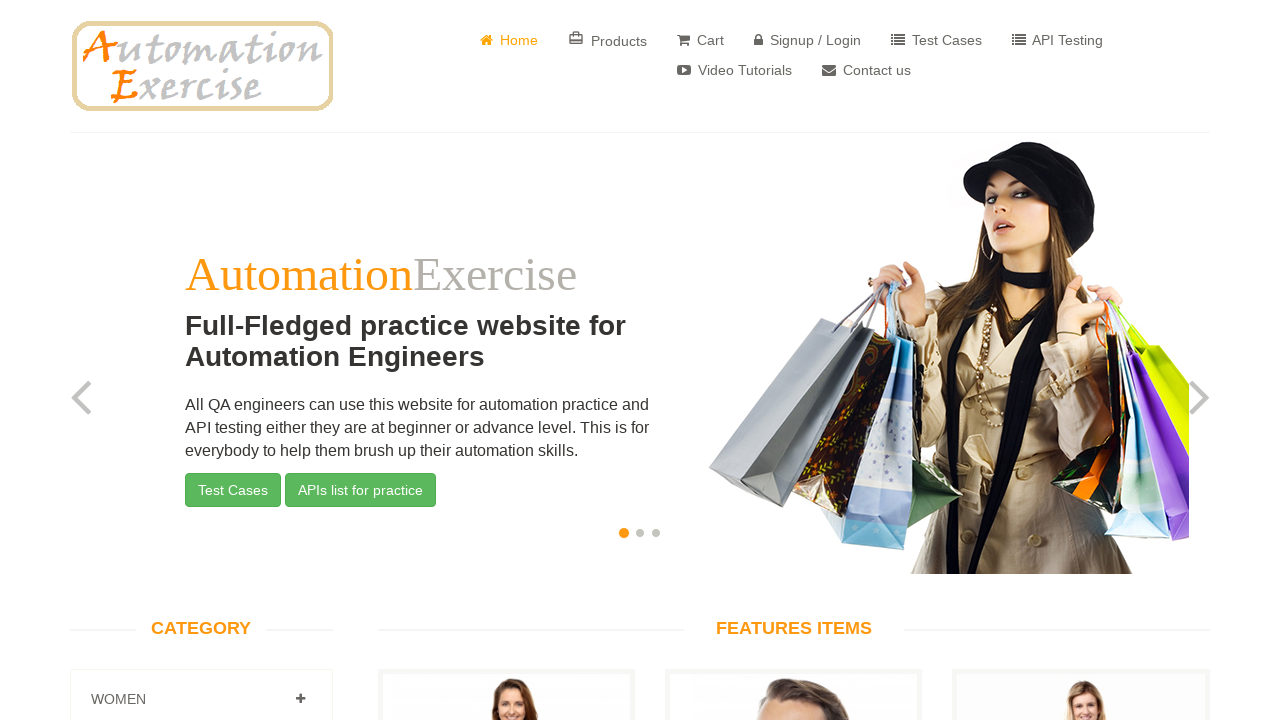

Retrieved all link elements from the page
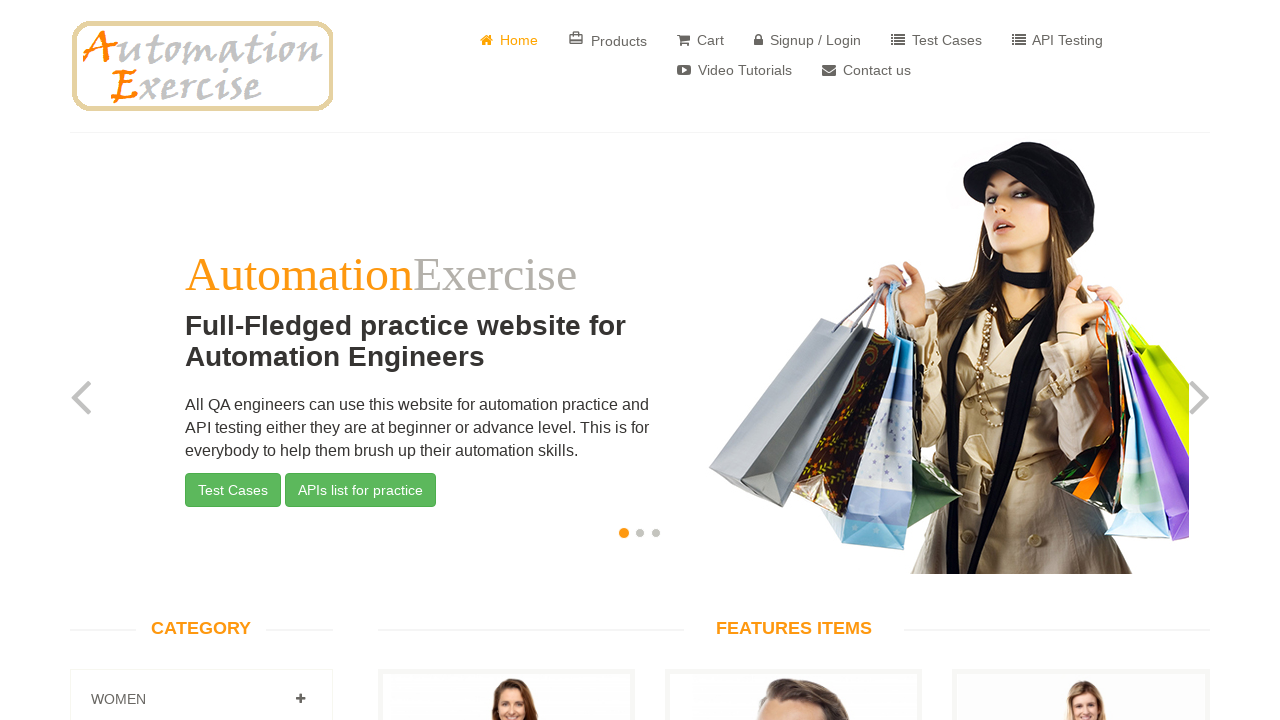

Counted 147 links on the page
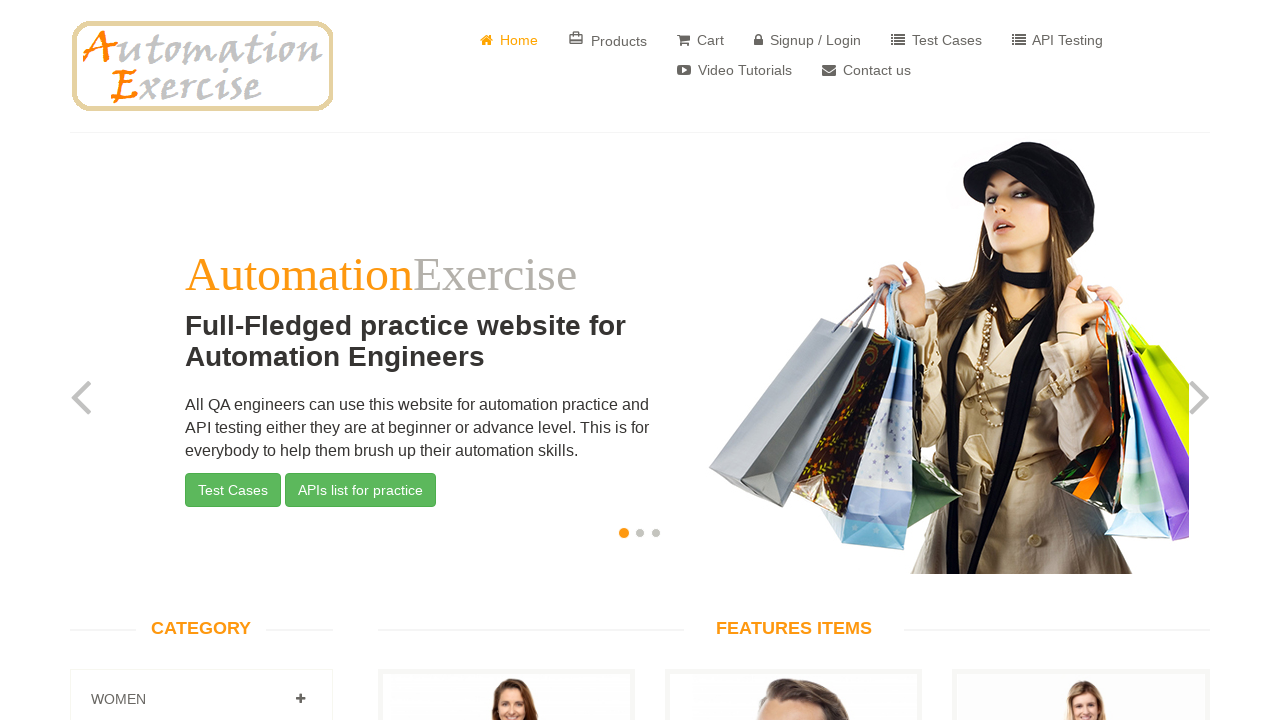

Link count verification PASSED: found 147 links as expected
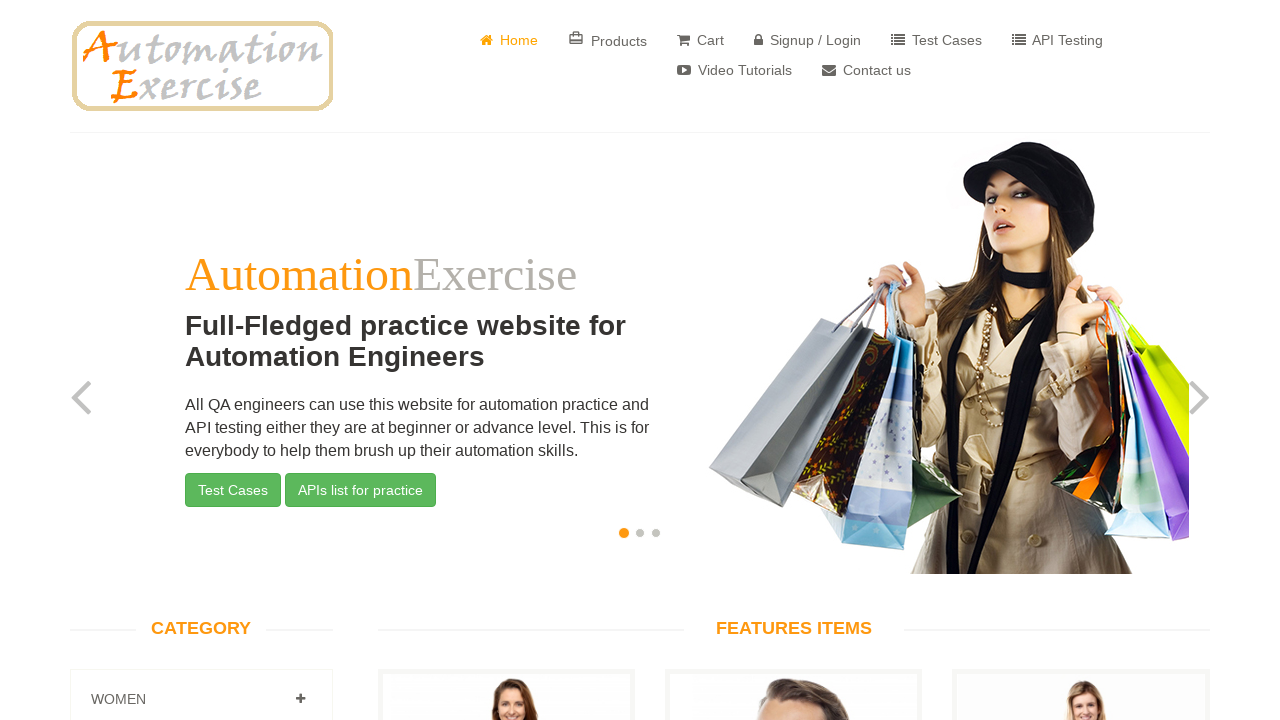

Clicked on Products link at (608, 40) on a:has-text('Products')
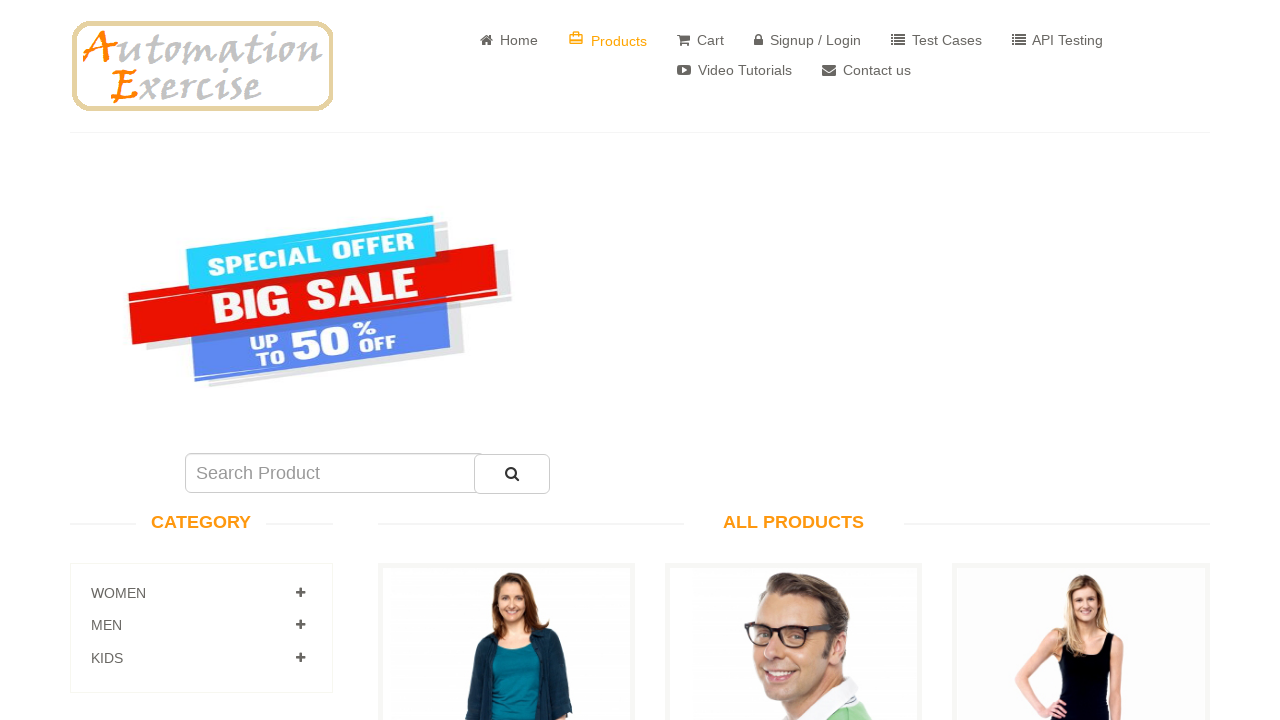

Located special offer element by ID 'sale_image'
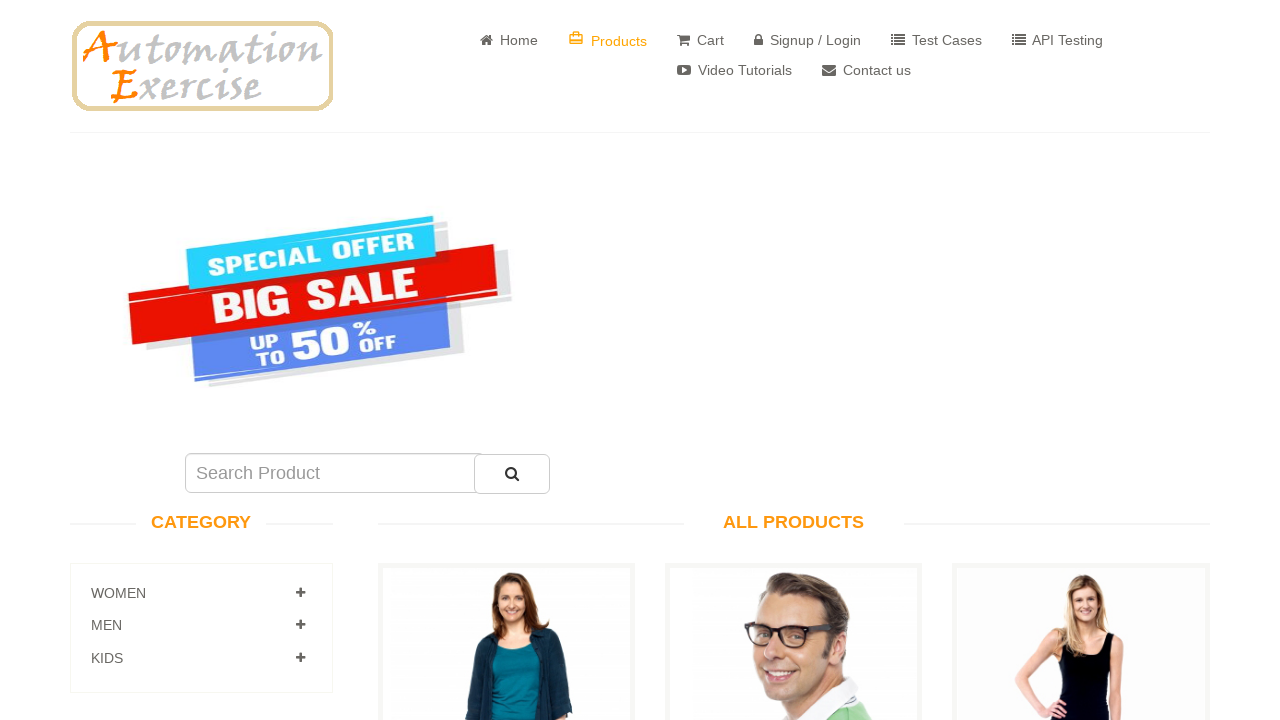

Special offer element visibility test PASSED
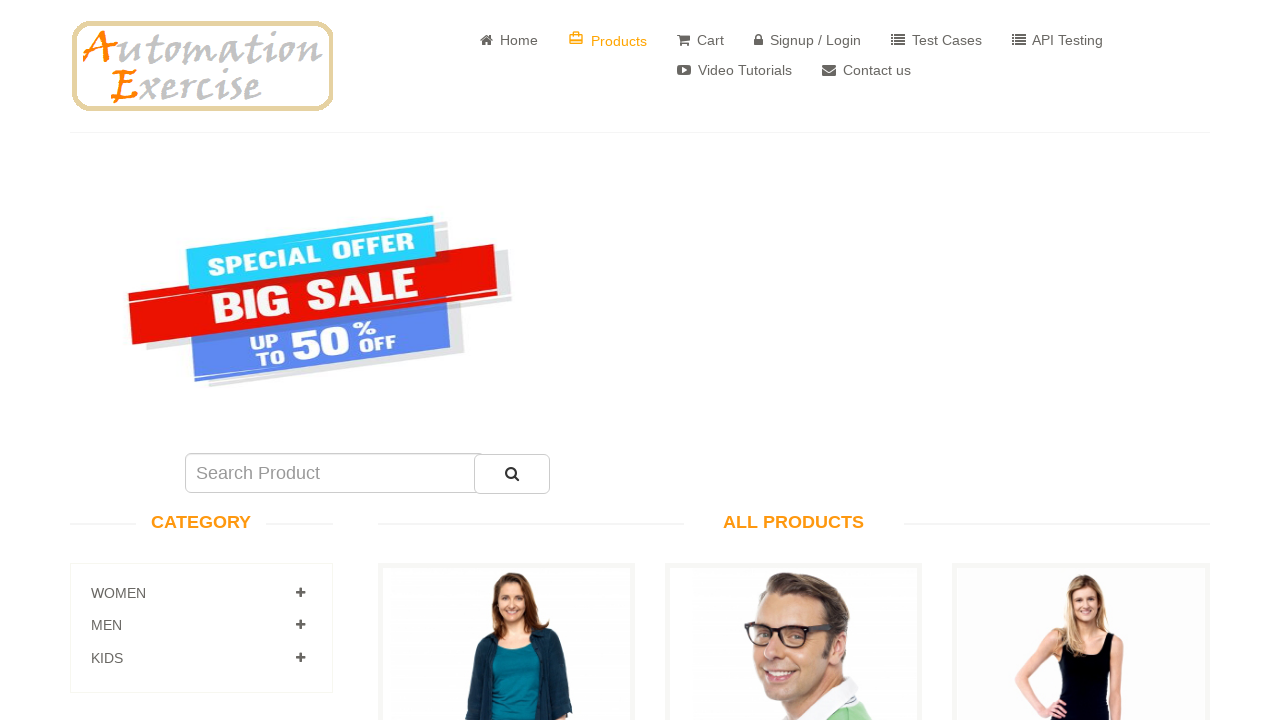

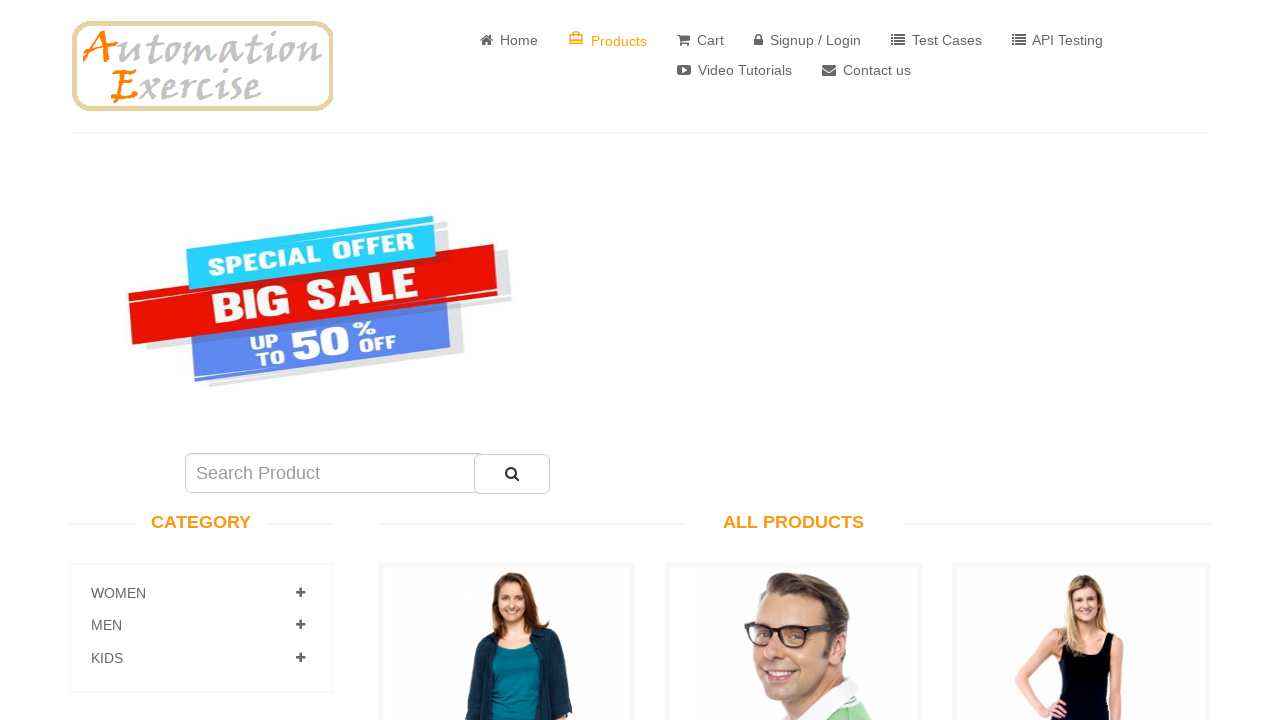